Navigates to the Ampol Australia homepage, hovers over the "YOUR VEHICLE" menu to reveal dropdown options, and clicks on the "EV Charging" option.

Starting URL: https://www.ampol.com.au/

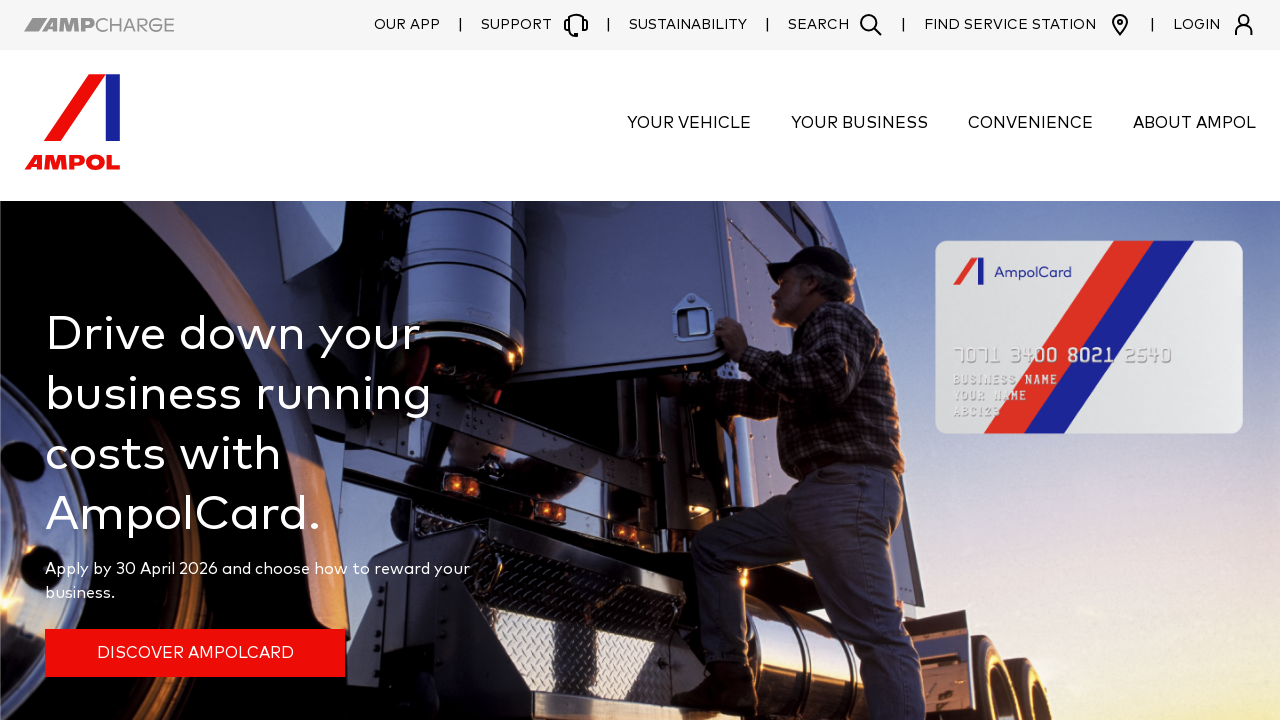

Navigated to Ampol Australia homepage
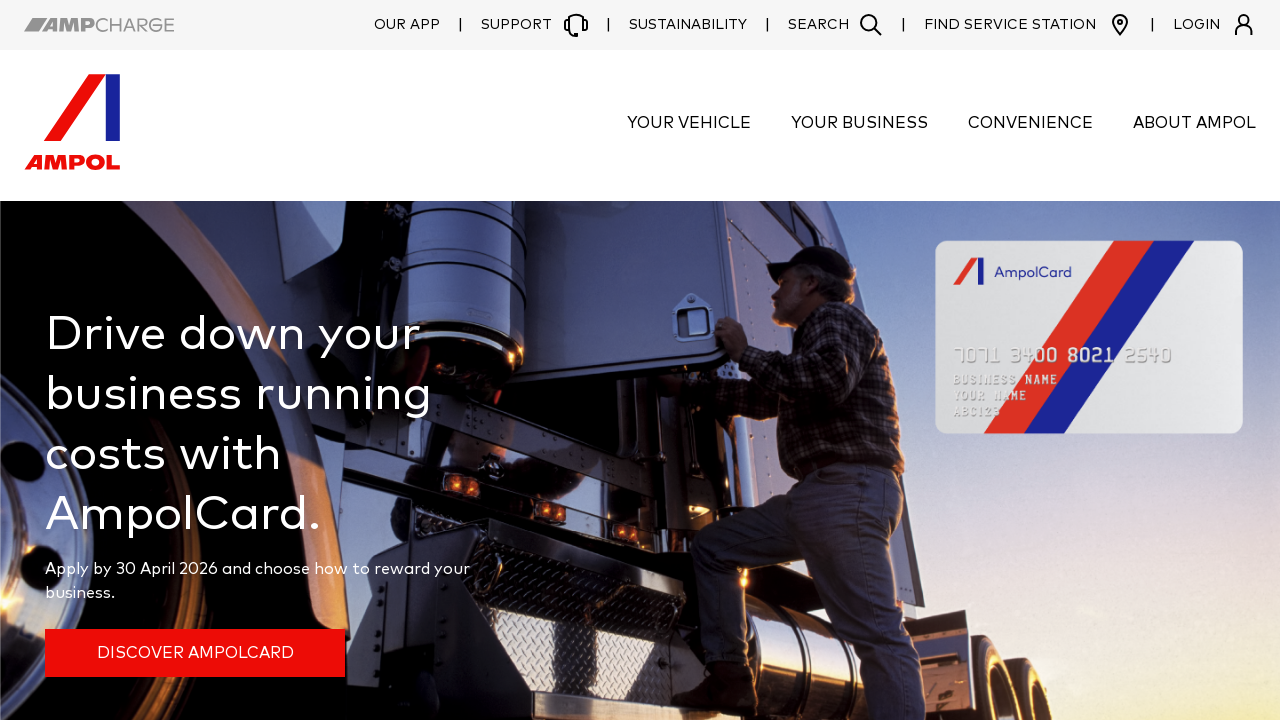

Hovered over 'YOUR VEHICLE' menu to reveal dropdown options at (689, 124) on text=YOUR VEHICLE
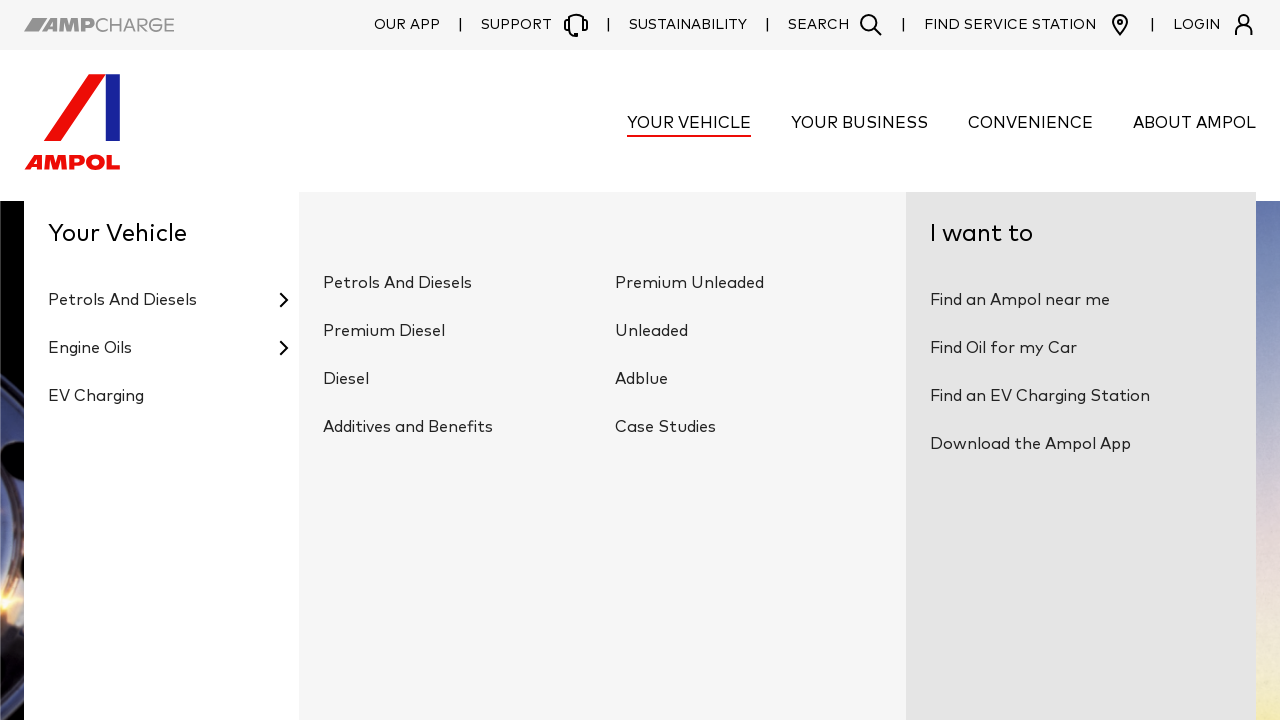

Clicked on 'EV Charging' option from the dropdown menu at (96, 396) on text=EV Charging
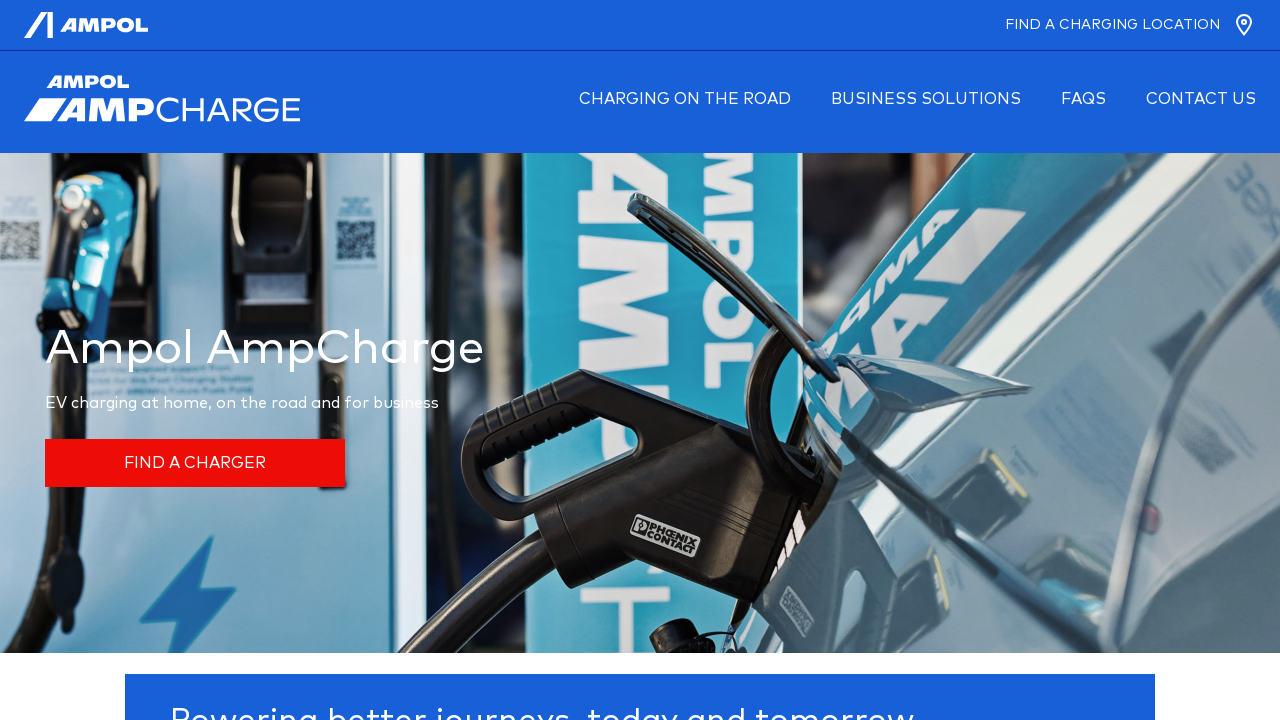

Waited for page navigation to complete (networkidle)
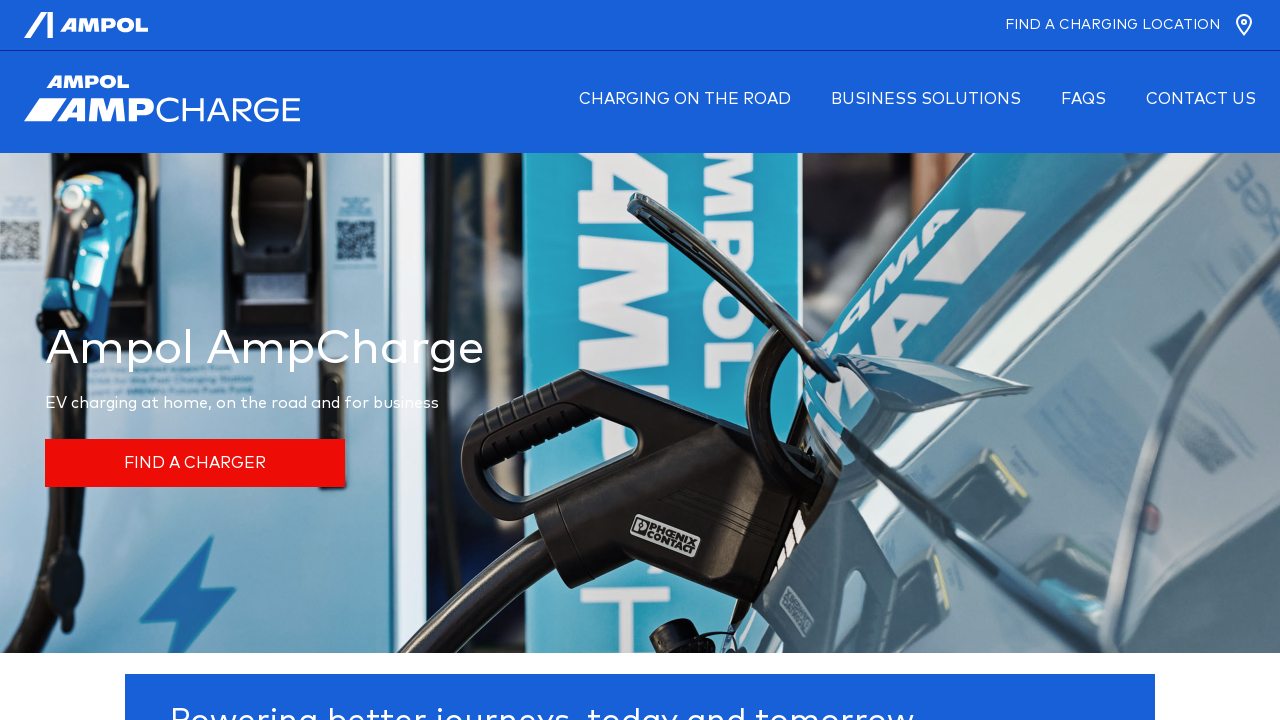

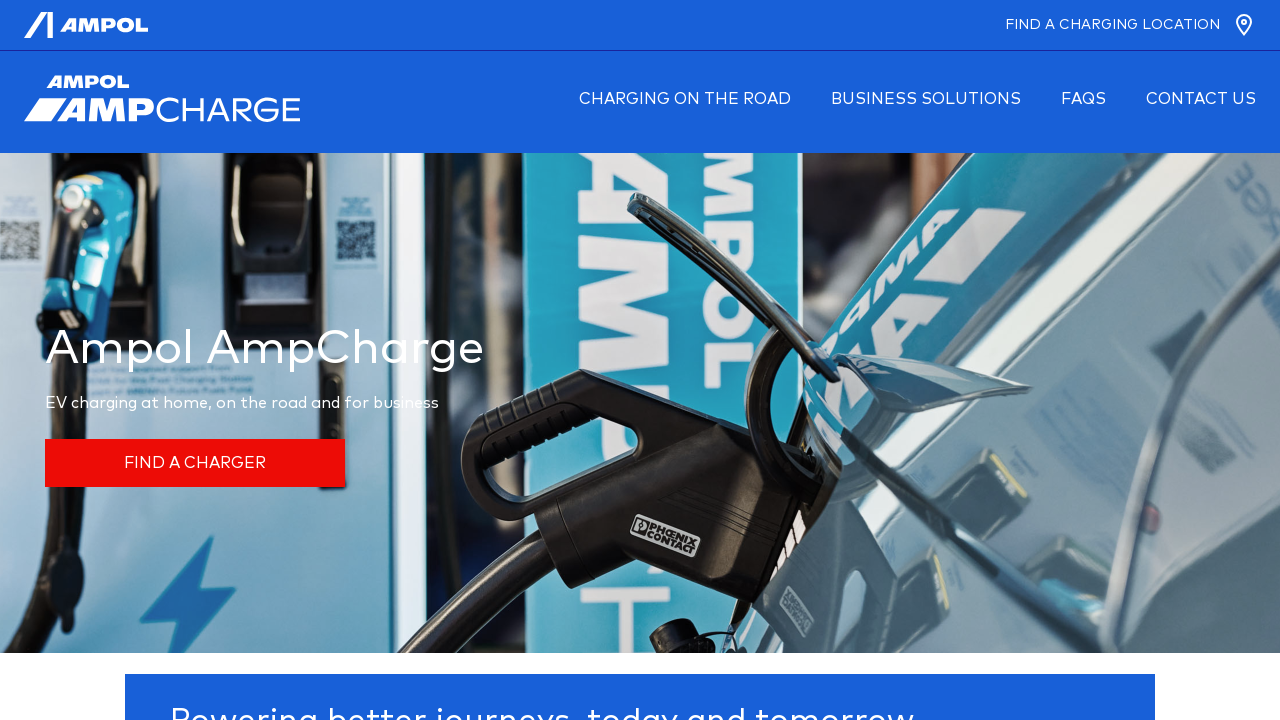